Tests that todo data persists after page reload

Starting URL: https://demo.playwright.dev/todomvc

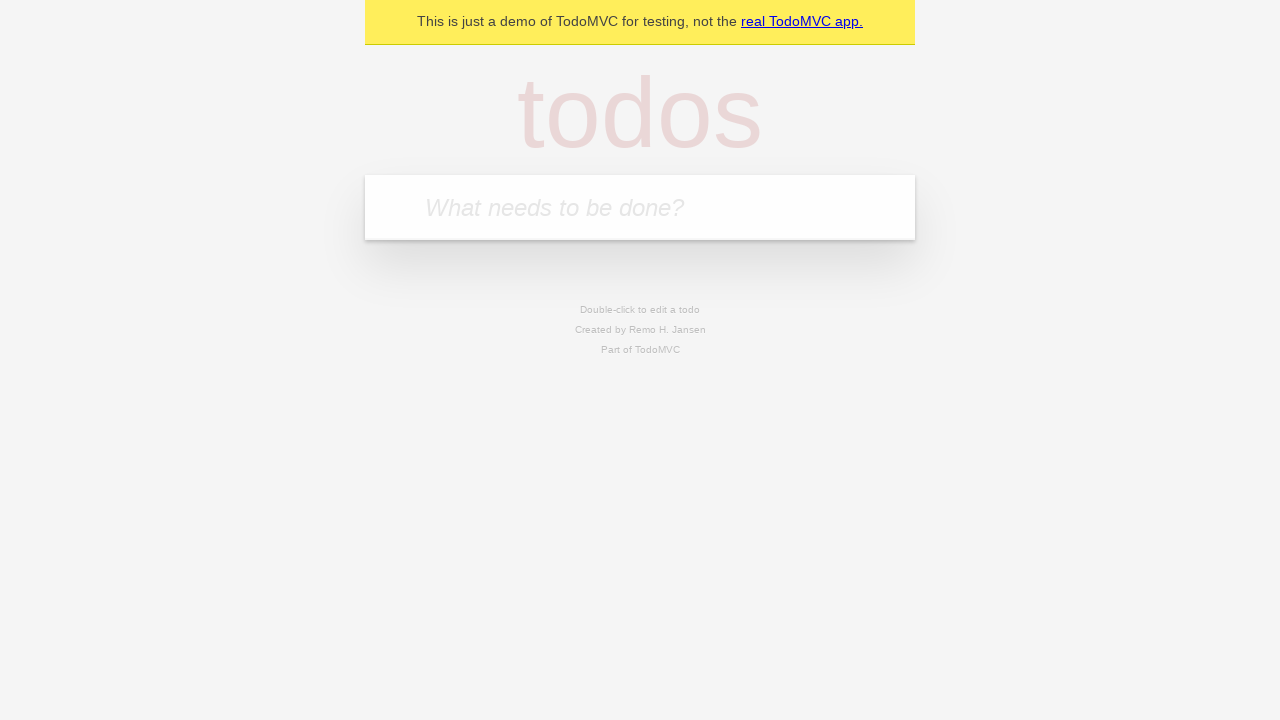

Filled todo input with 'buy some cheese' on internal:attr=[placeholder="What needs to be done?"i]
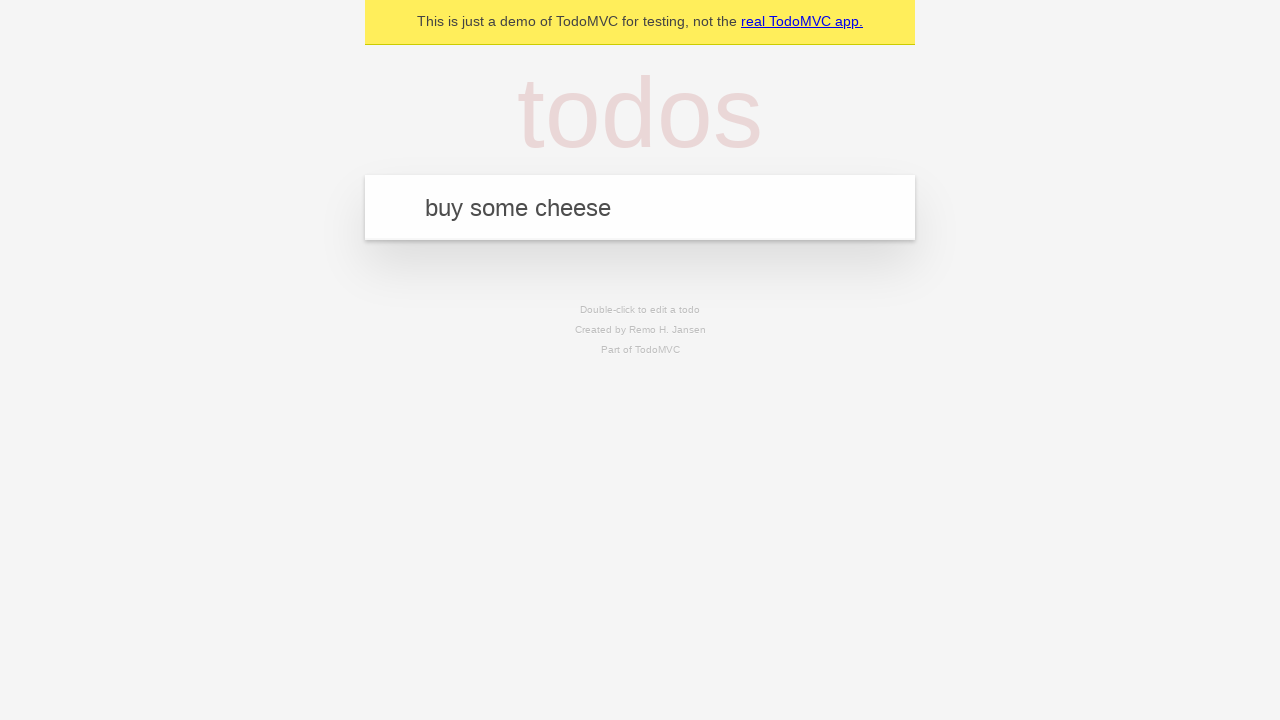

Pressed Enter to create todo 'buy some cheese' on internal:attr=[placeholder="What needs to be done?"i]
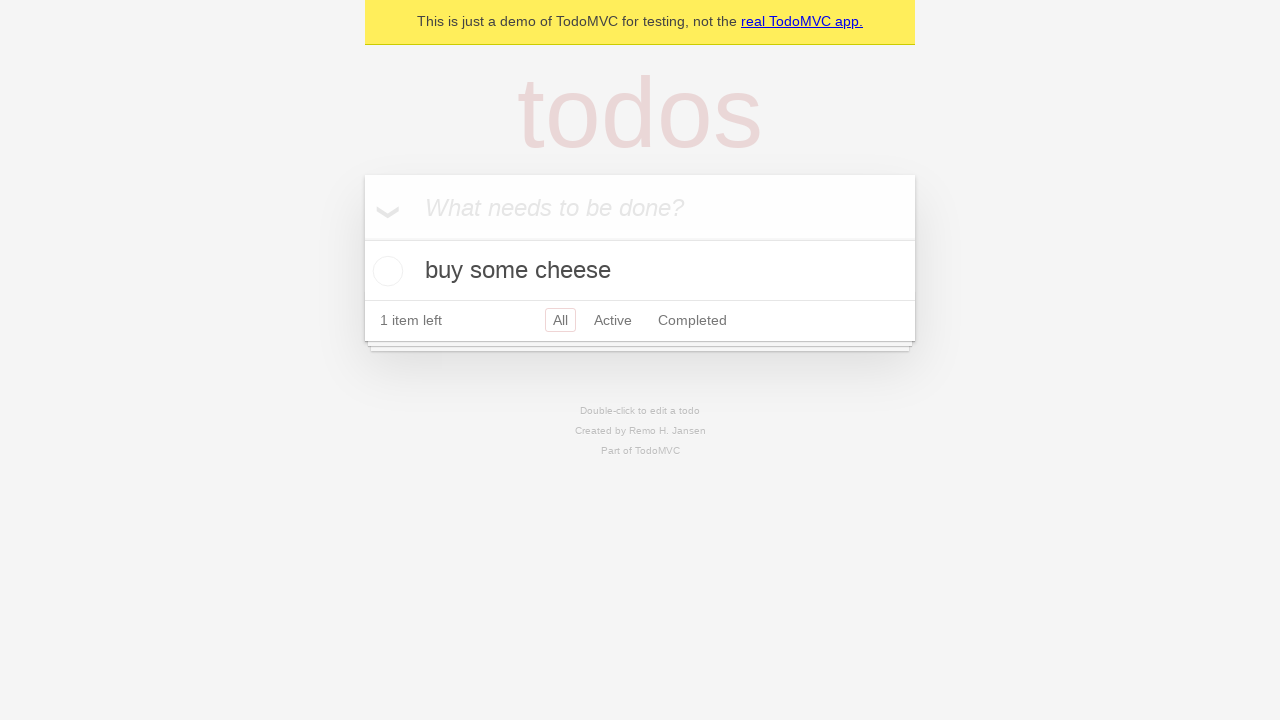

Filled todo input with 'feed the cat' on internal:attr=[placeholder="What needs to be done?"i]
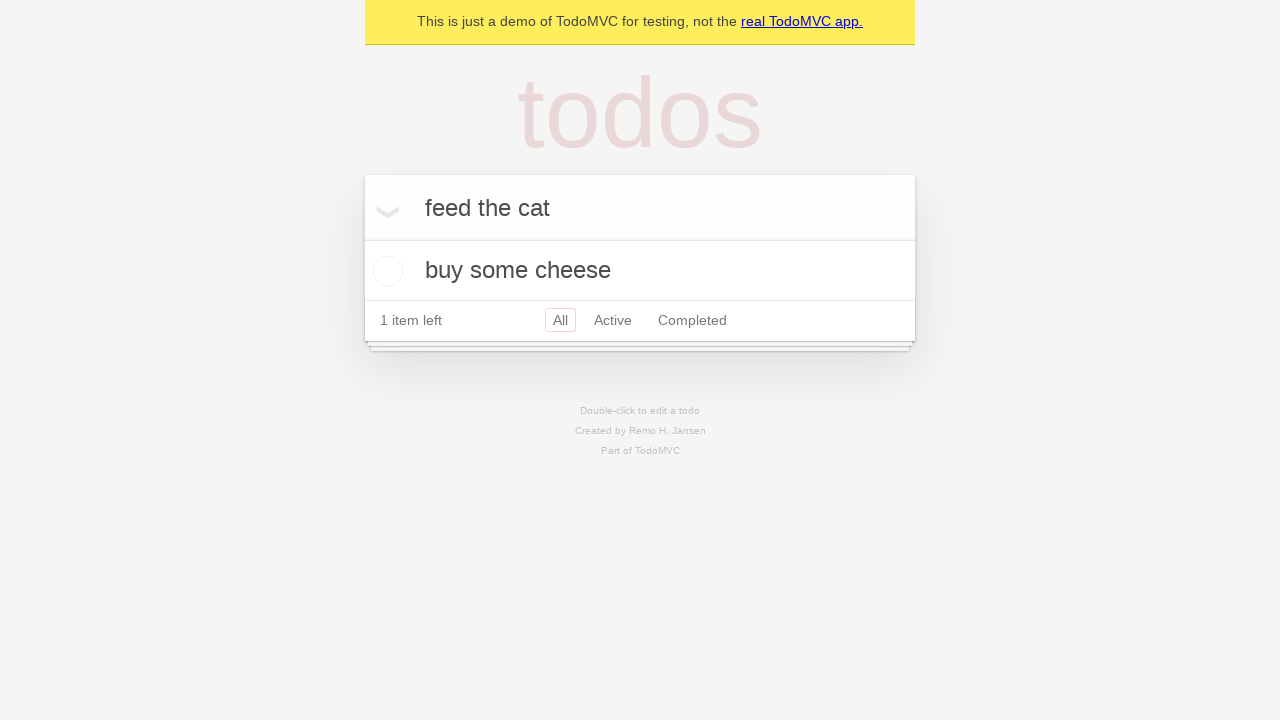

Pressed Enter to create todo 'feed the cat' on internal:attr=[placeholder="What needs to be done?"i]
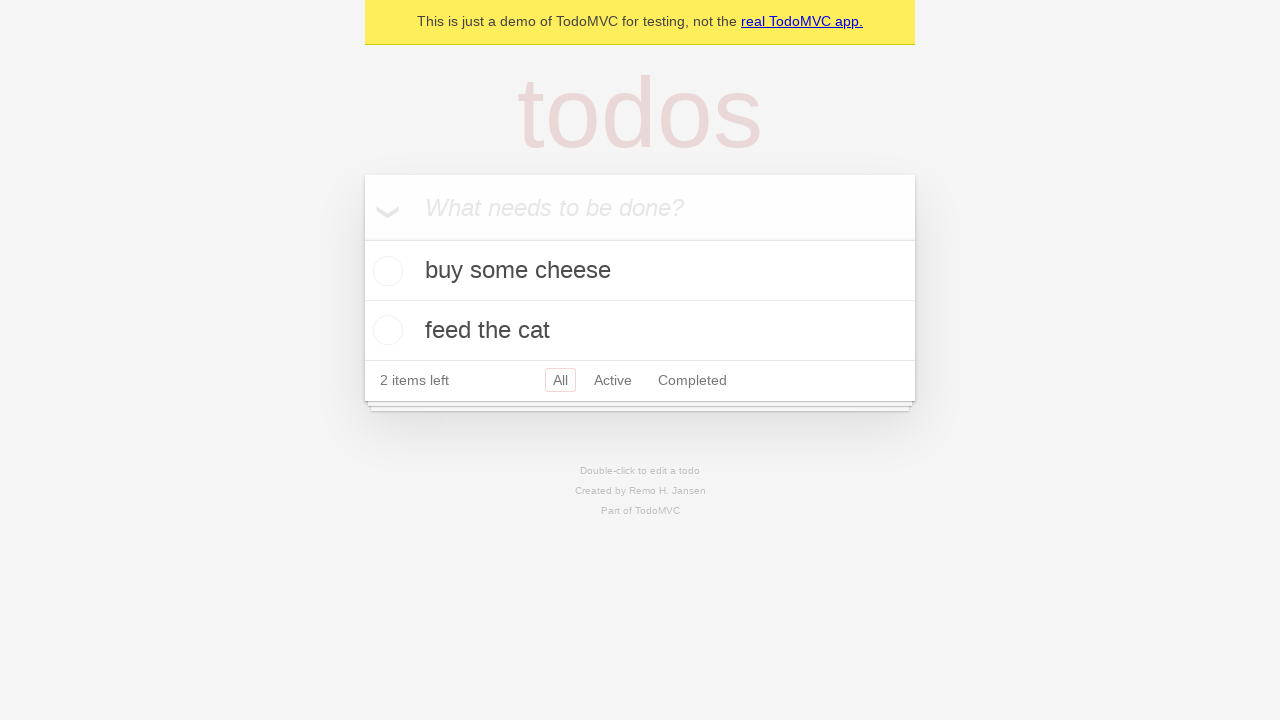

Located all todo items
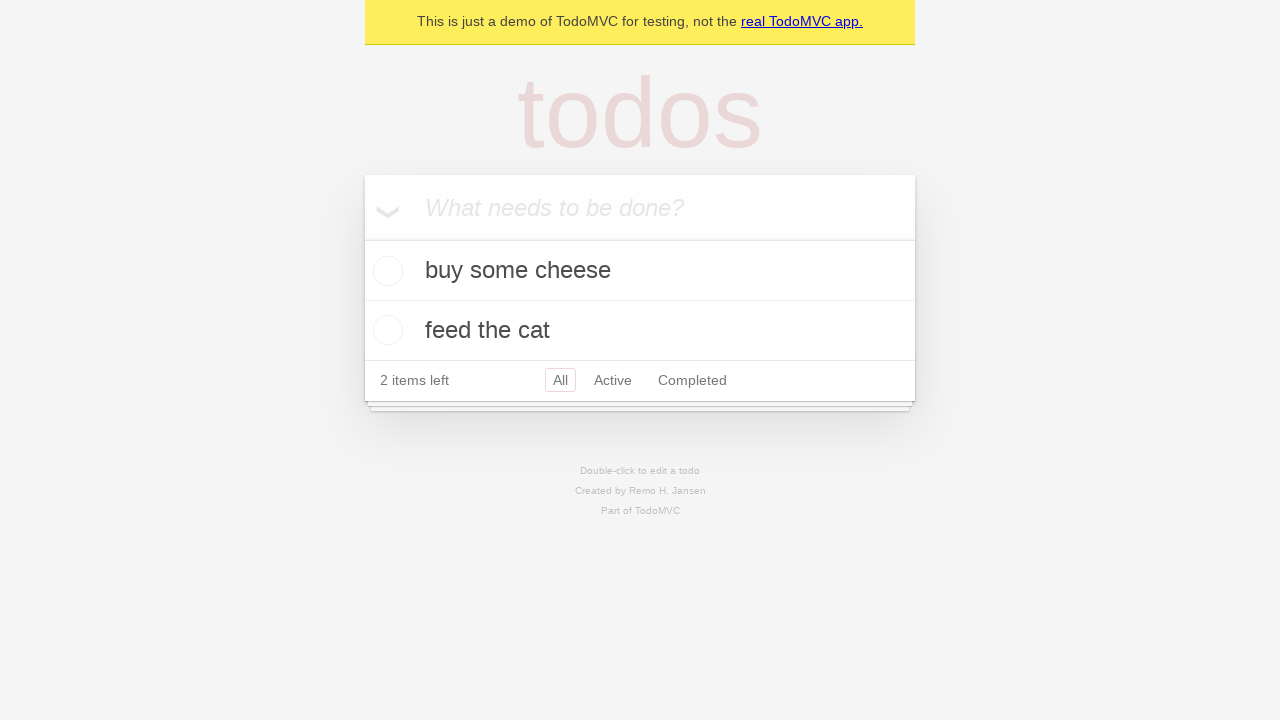

Located checkbox for first todo
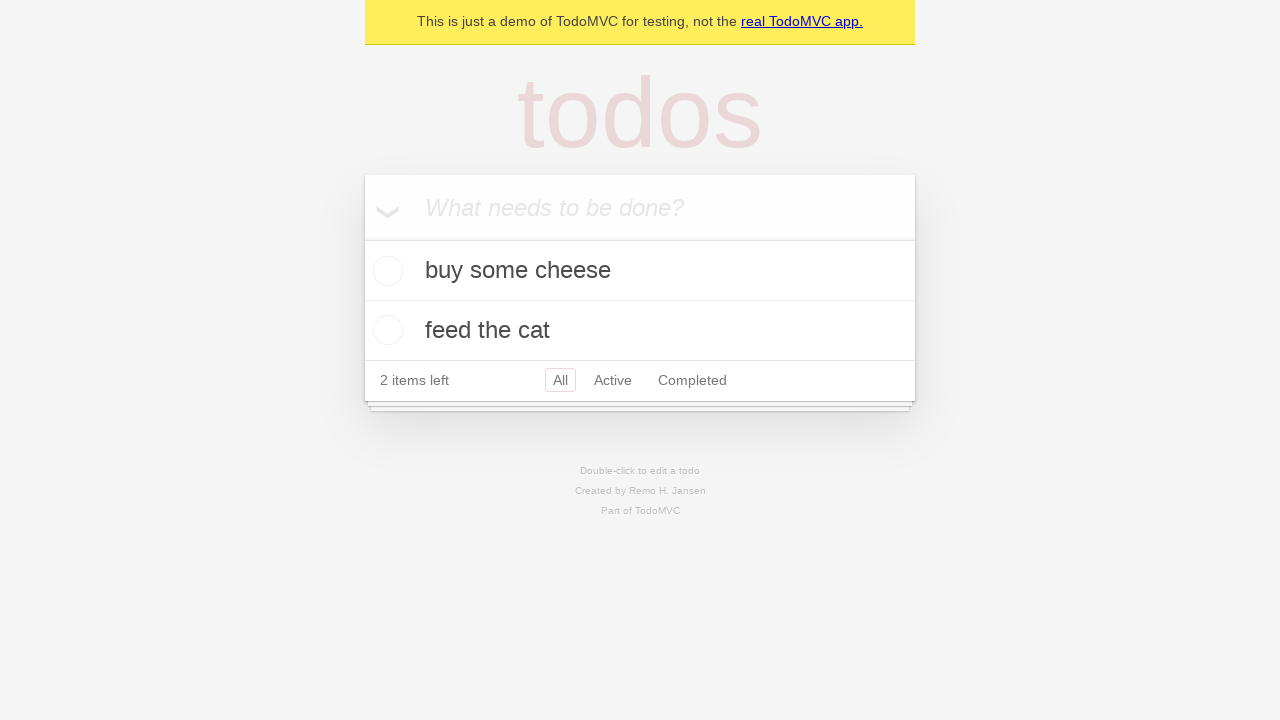

Checked the first todo item at (385, 271) on internal:testid=[data-testid="todo-item"s] >> nth=0 >> internal:role=checkbox
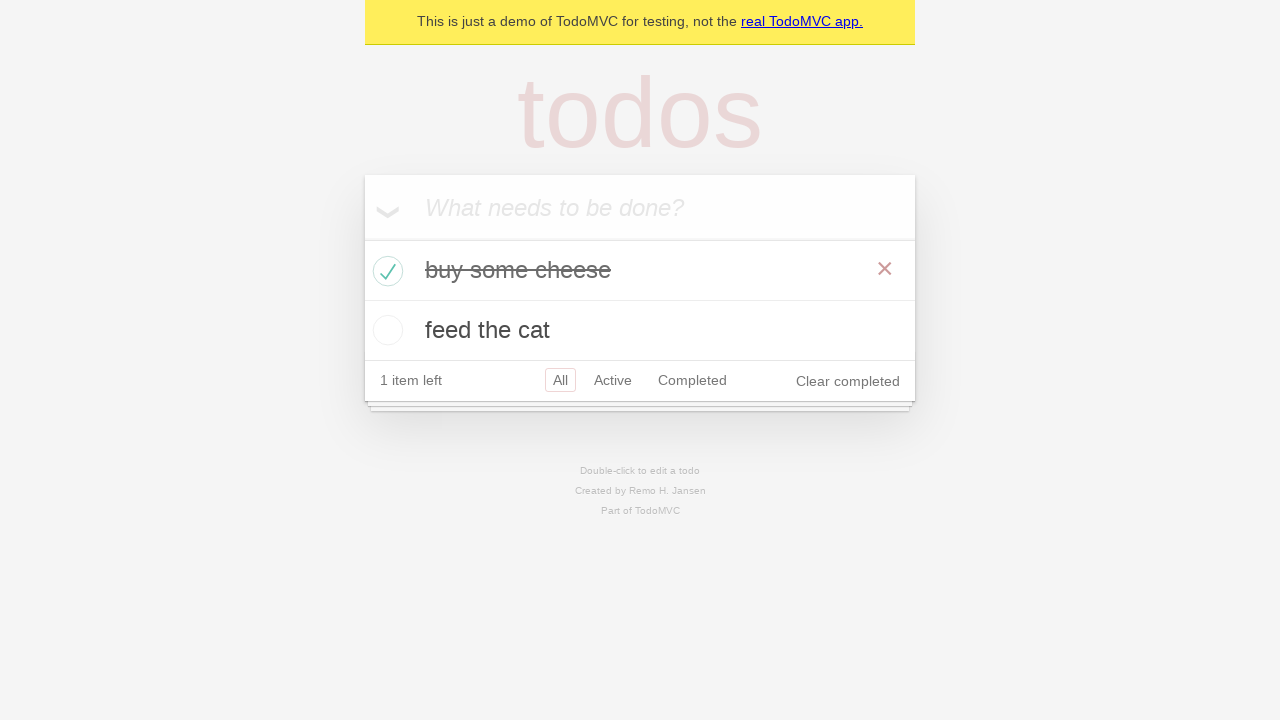

Reloaded the page to test data persistence
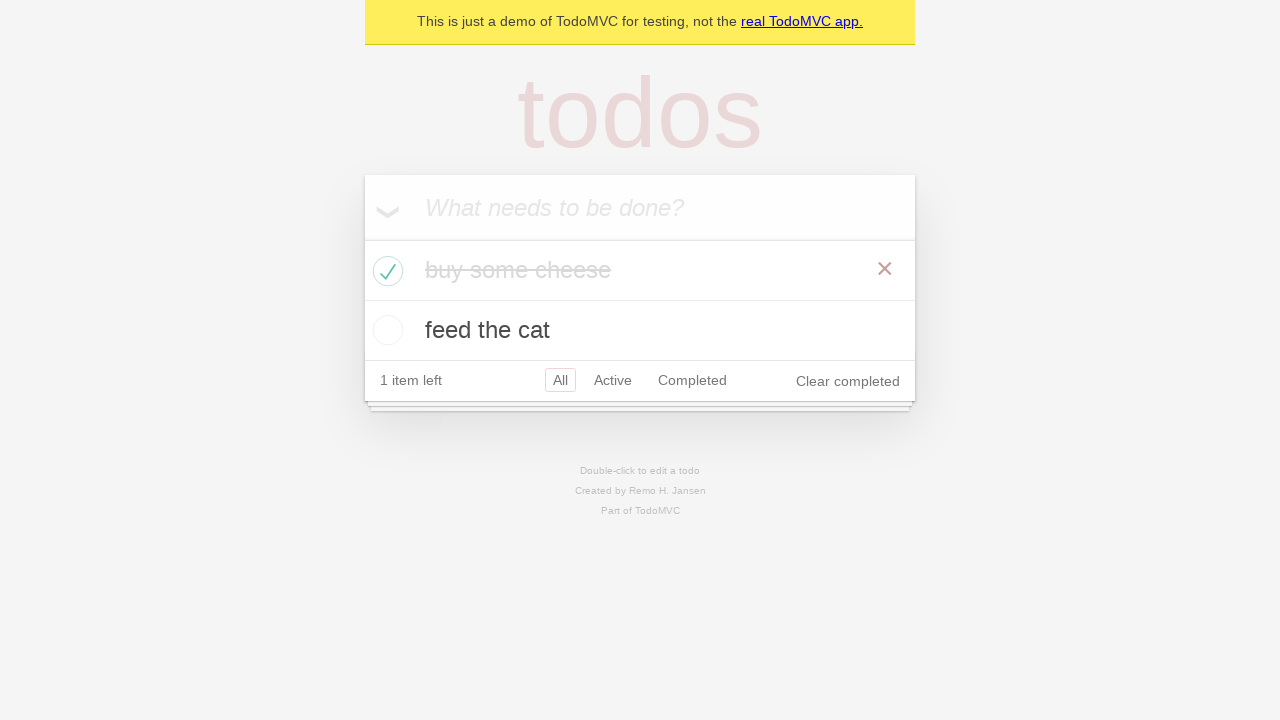

Todo items loaded after page reload
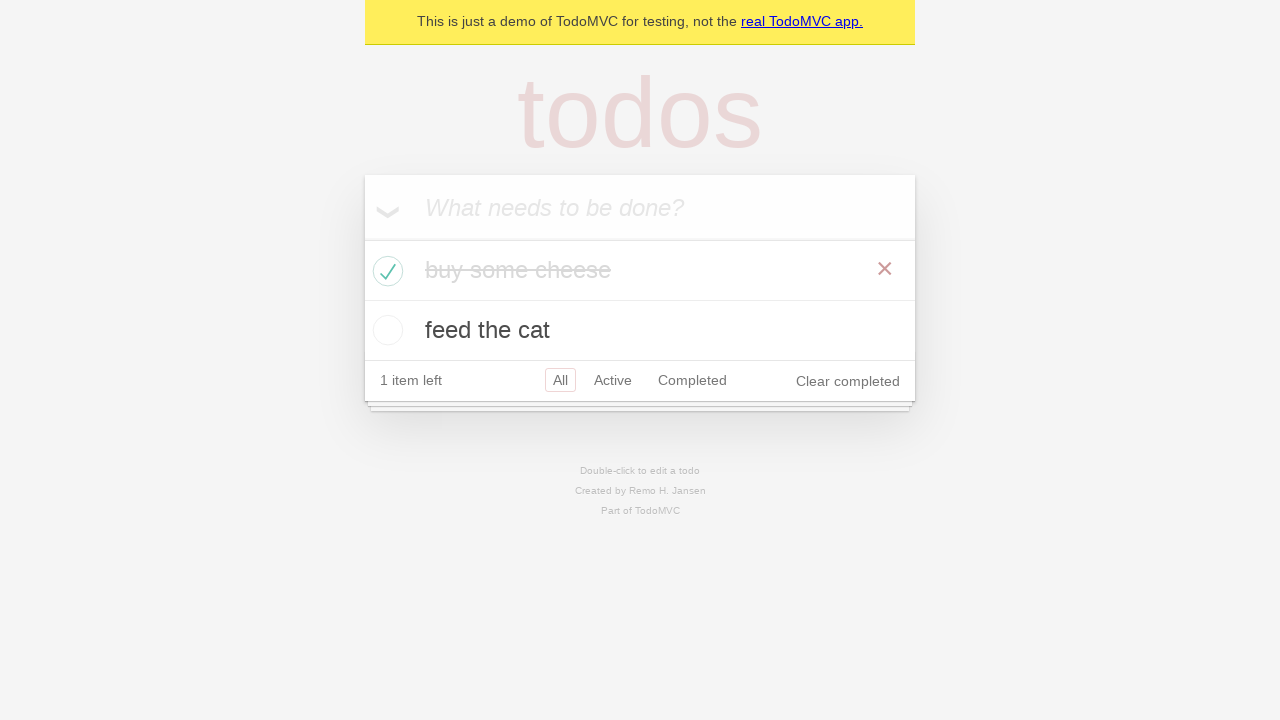

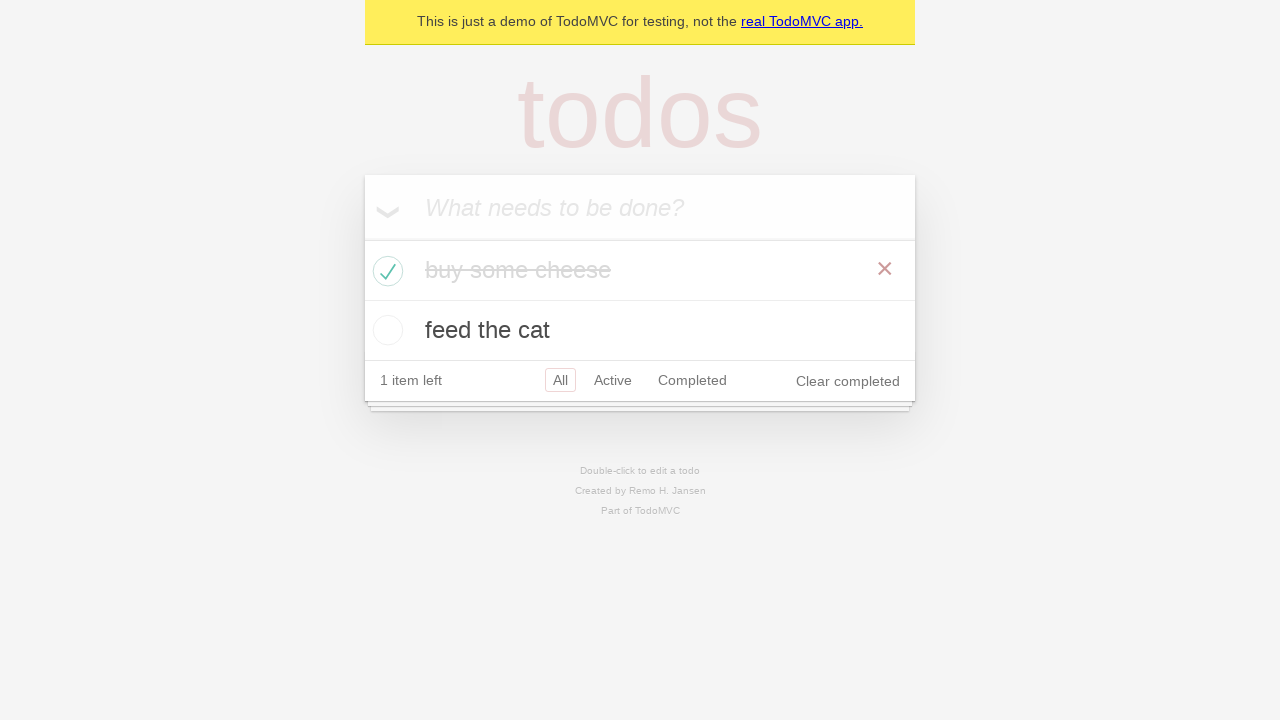